Tests checkbox functionality by verifying initial states and toggling checkboxes

Starting URL: https://practice.cydeo.com/checkboxes

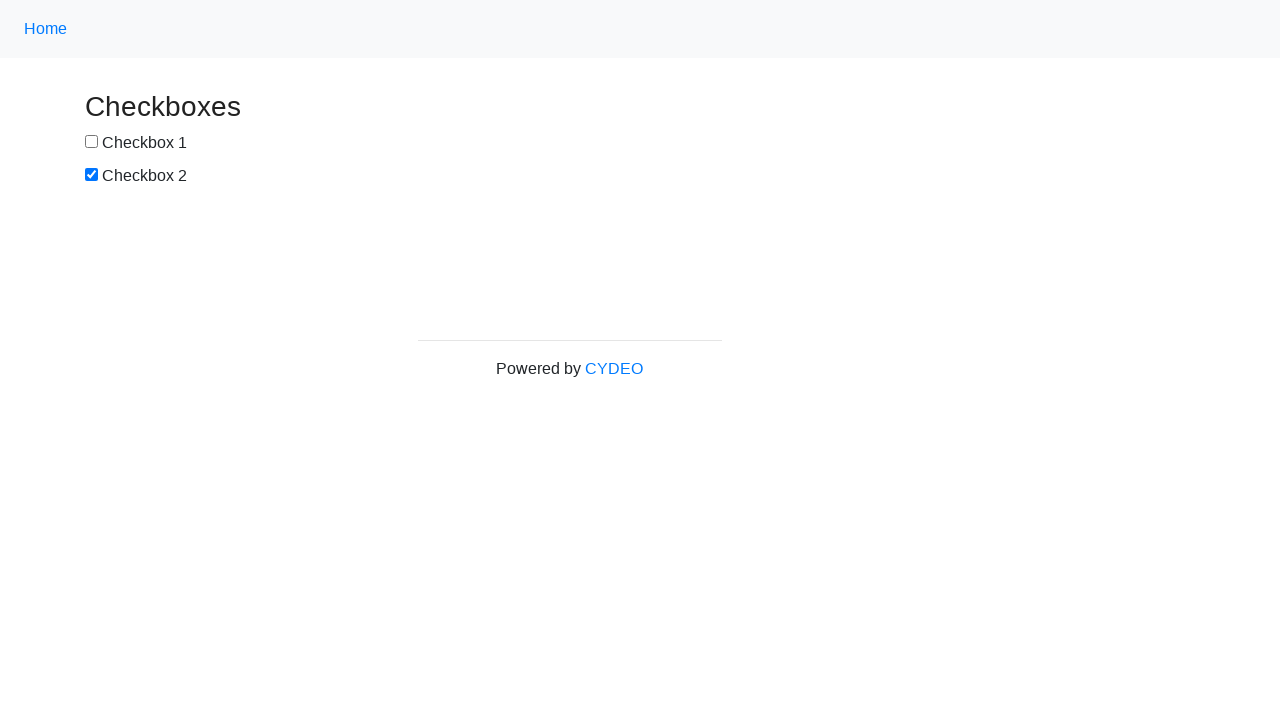

Located checkbox1 element
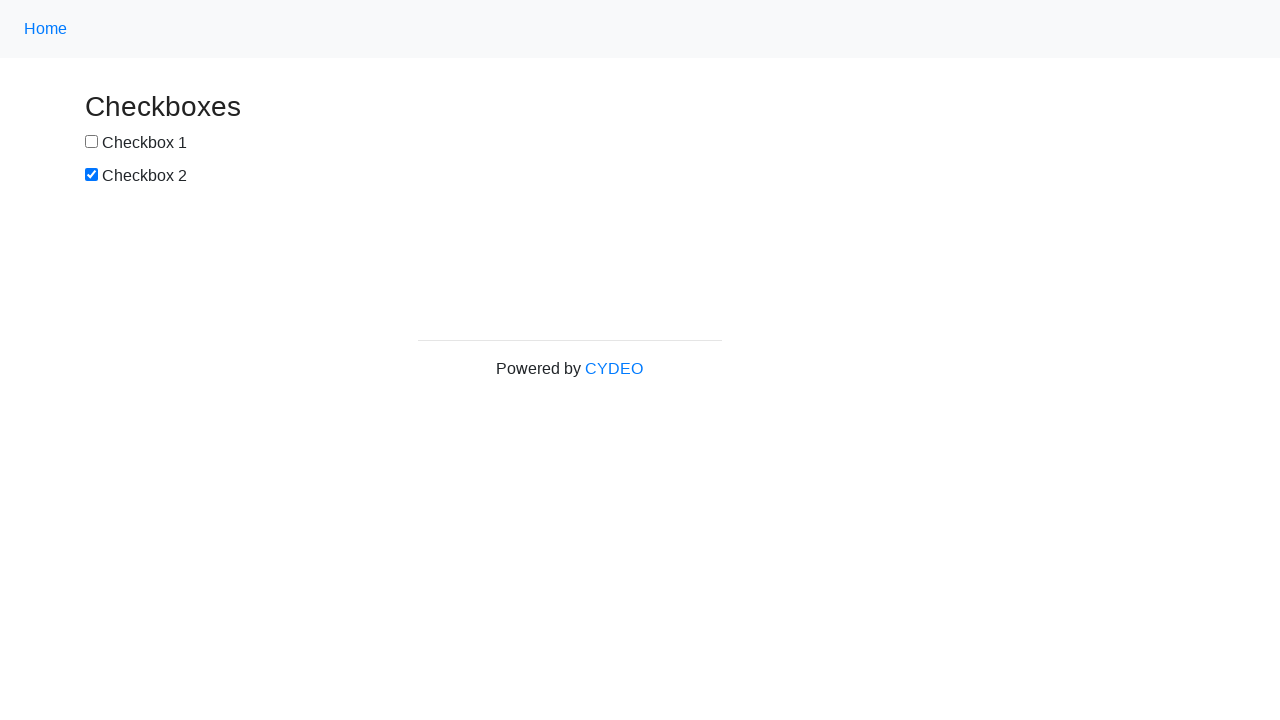

Located checkbox2 element
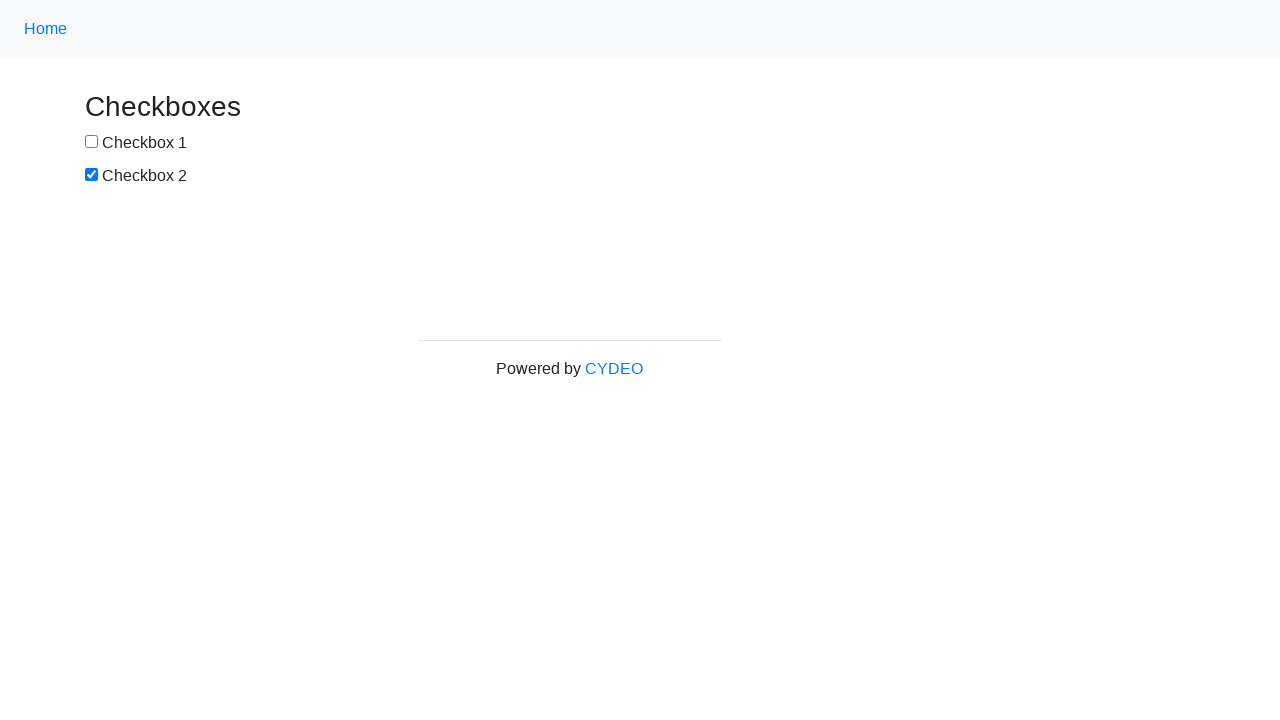

Verified checkbox1 is initially unchecked
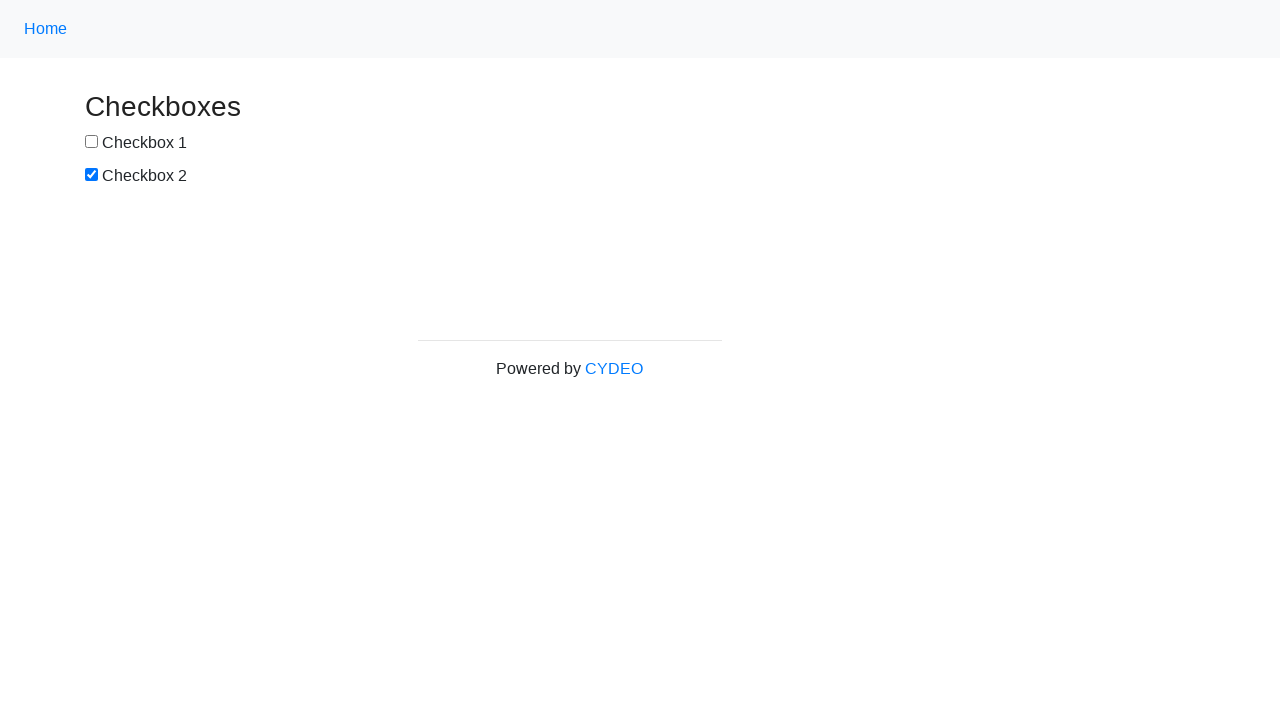

Clicked checkbox1 to check it at (92, 142) on input[name='checkbox1']
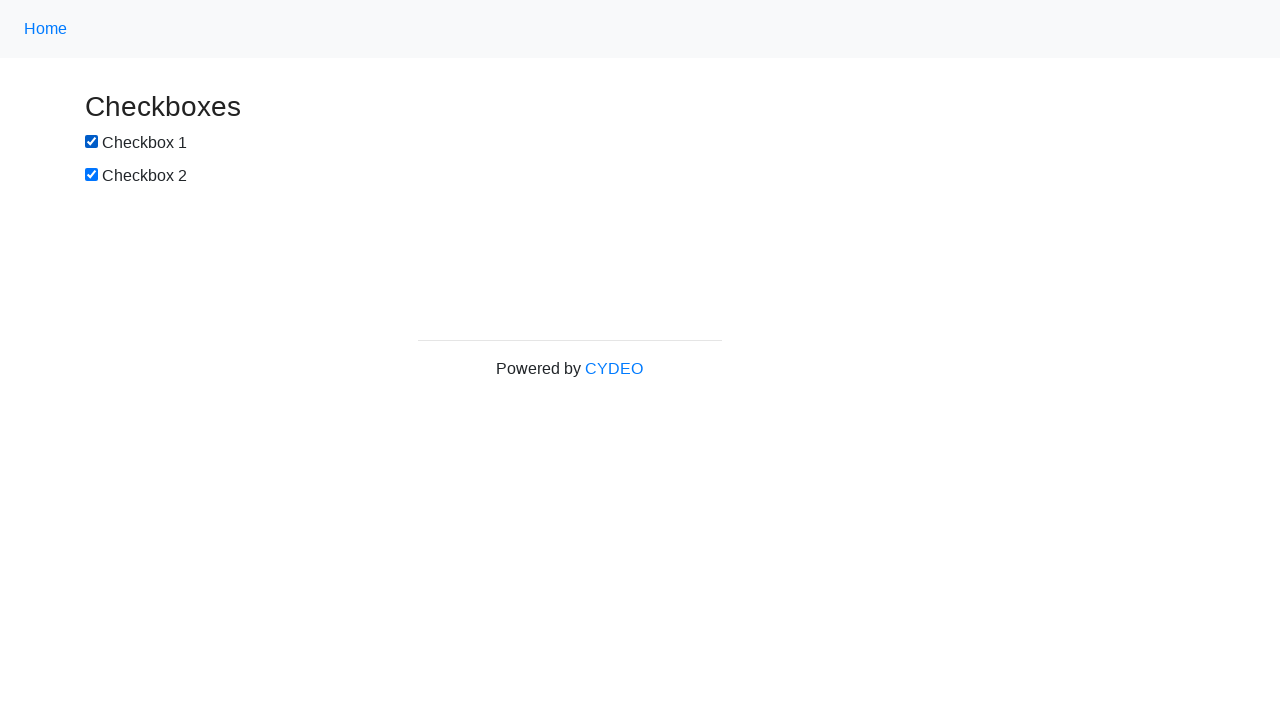

Verified checkbox1 is now checked
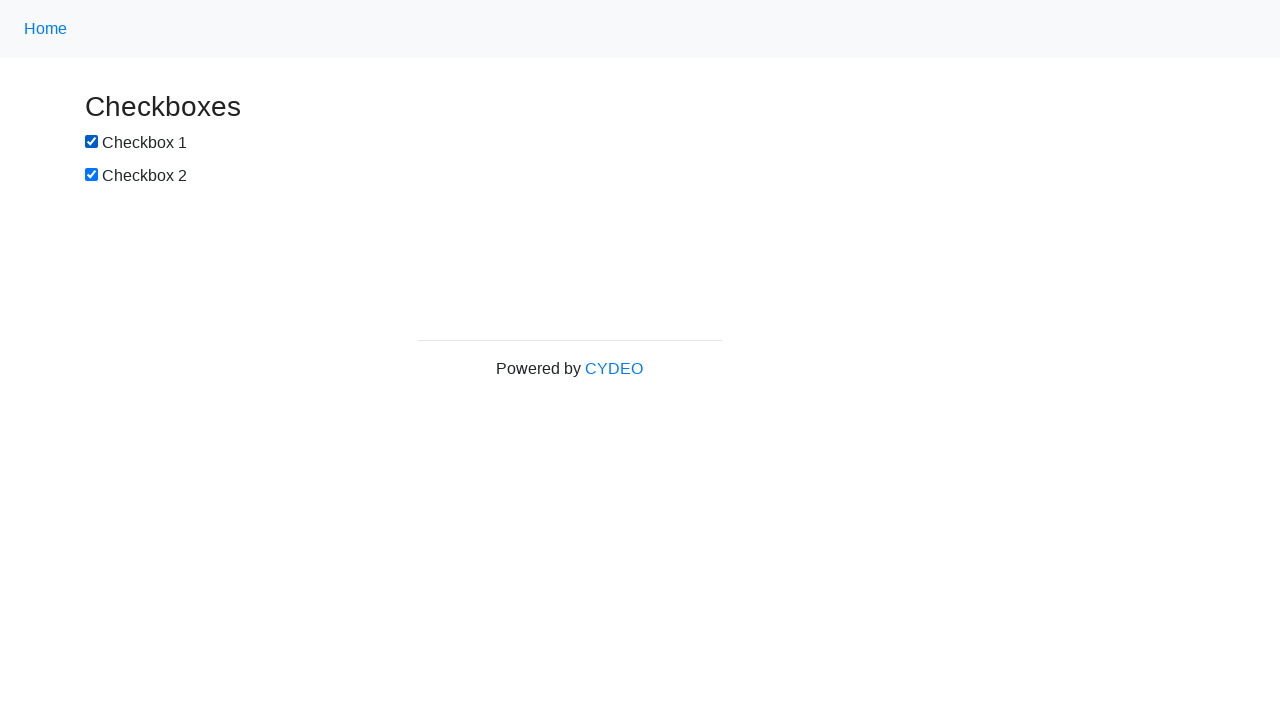

Verified checkbox2 is initially checked
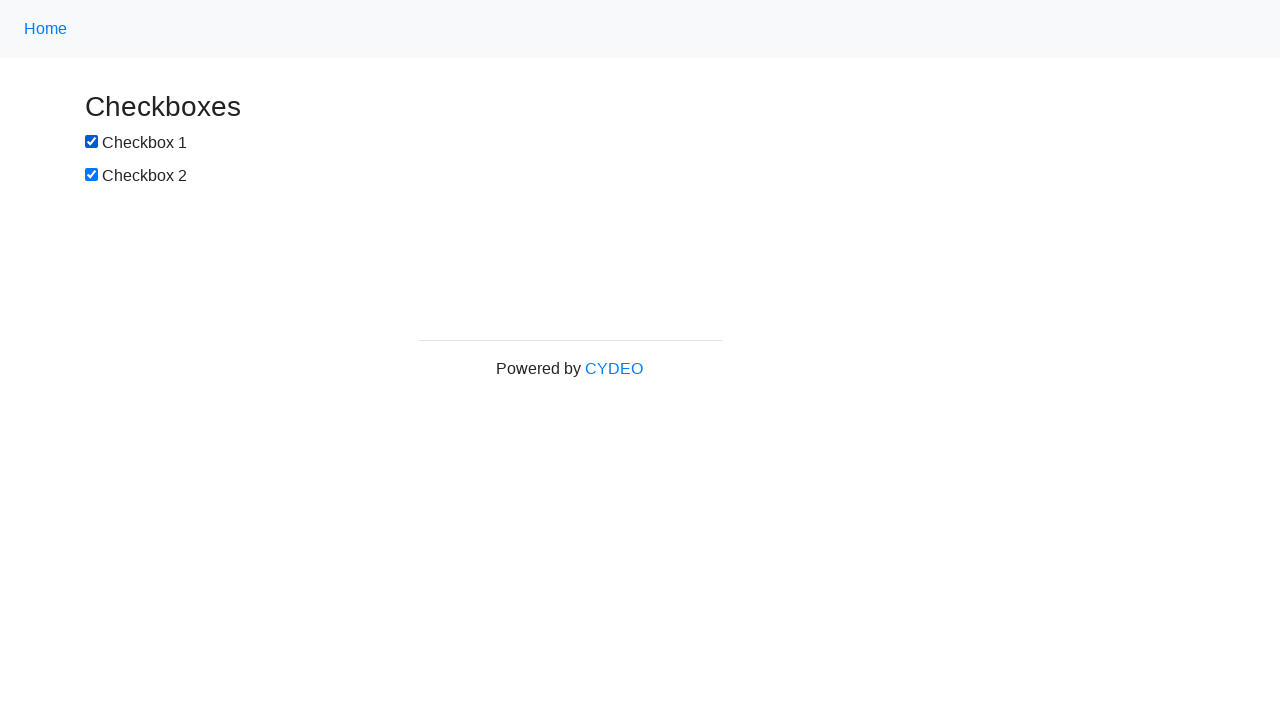

Clicked checkbox2 to uncheck it at (92, 175) on input[name='checkbox2']
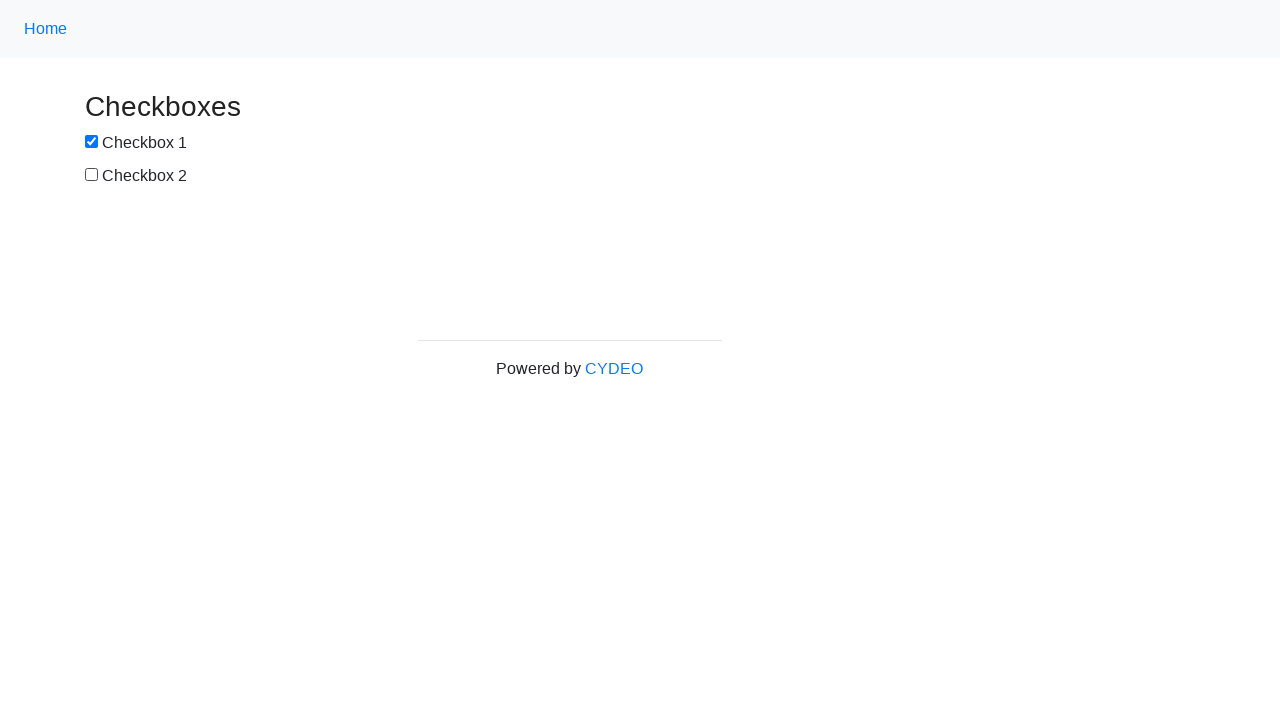

Verified checkbox2 is now unchecked
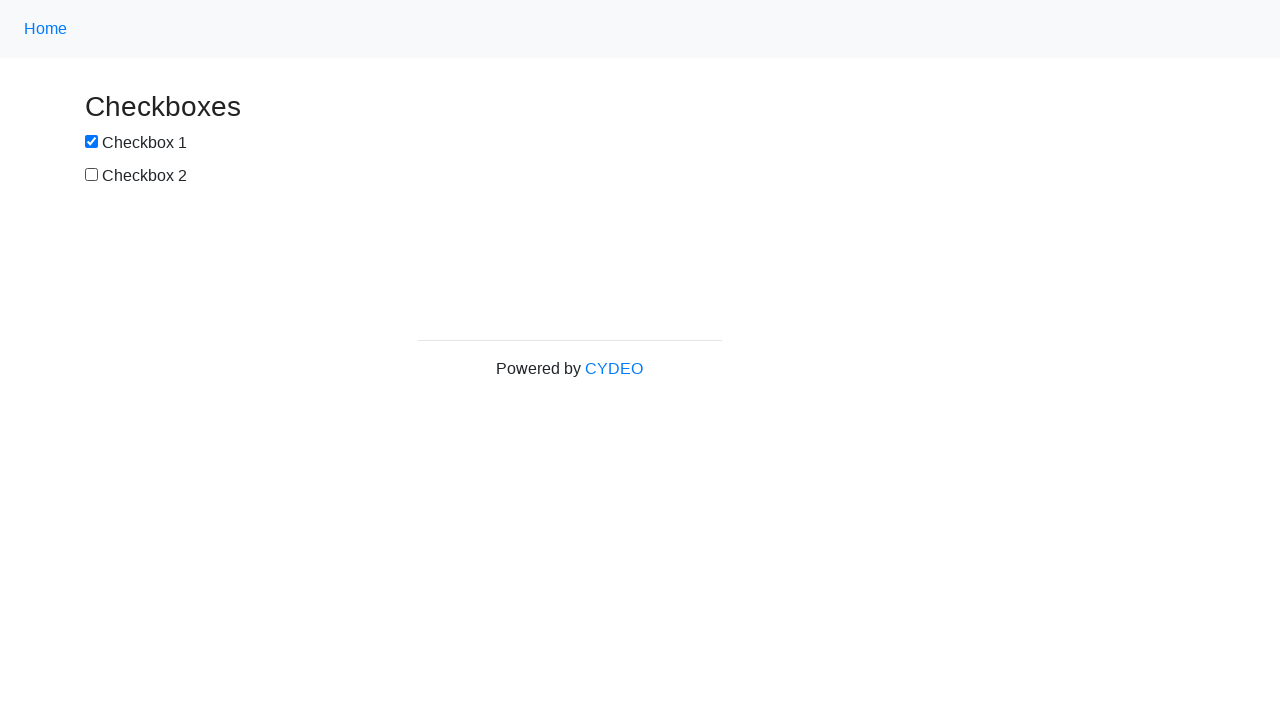

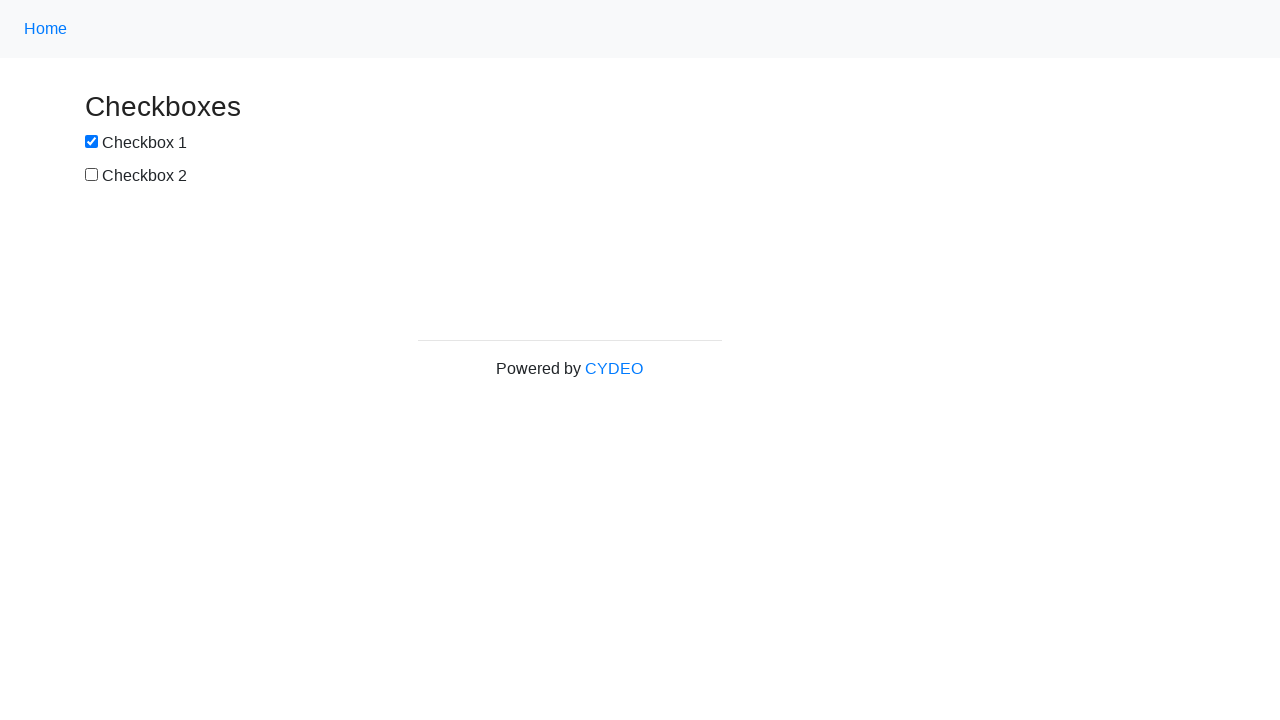